Opens Twitch homepage and verifies the page loads

Starting URL: http://www.twitch.tv

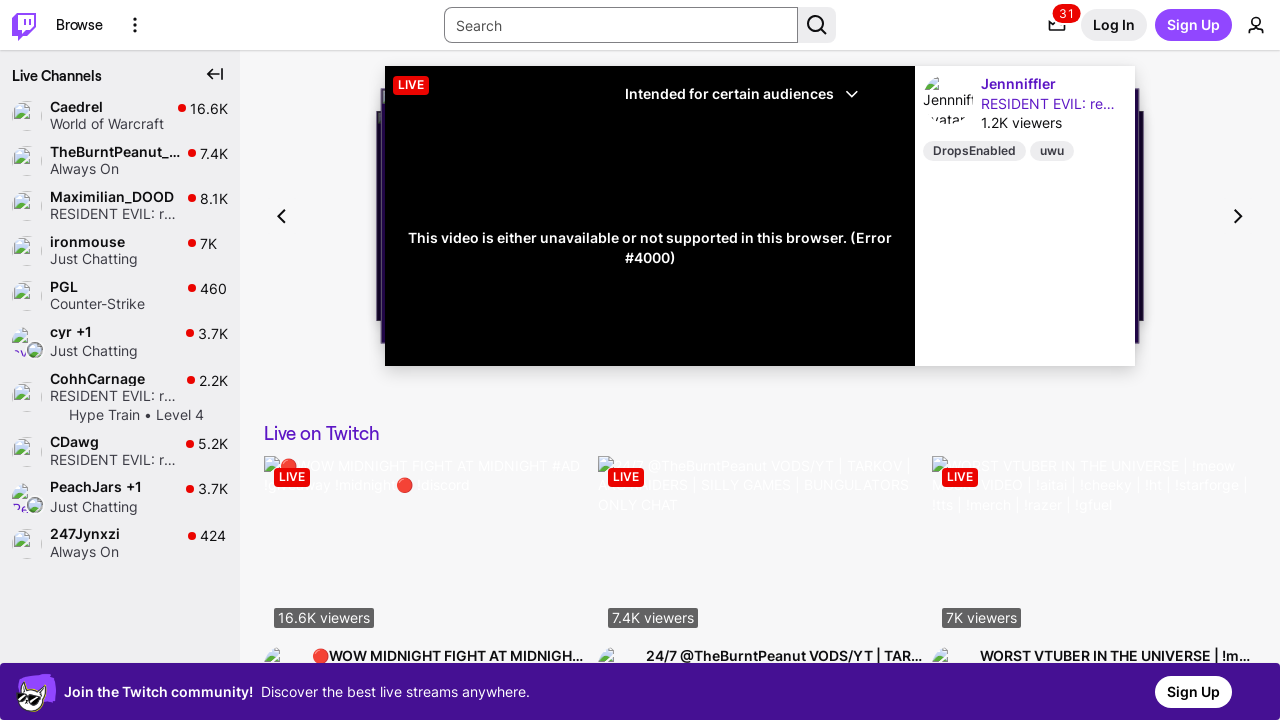

Twitch homepage loaded - DOM content ready
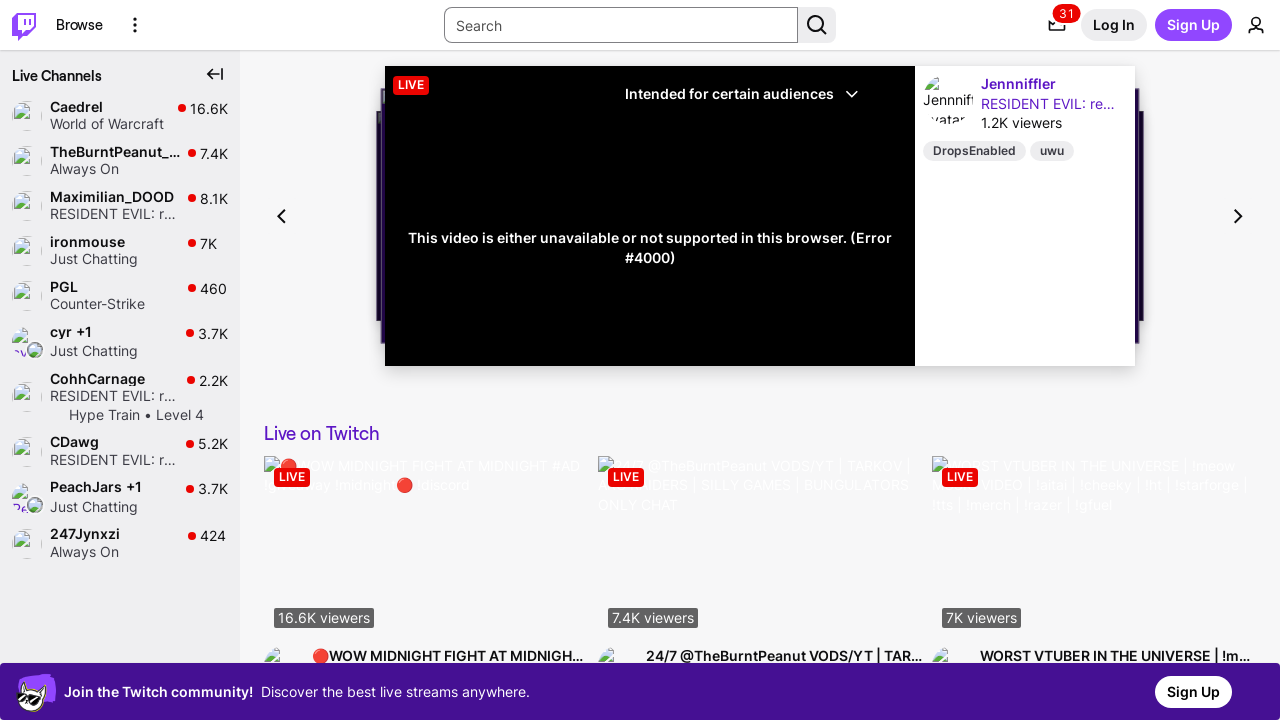

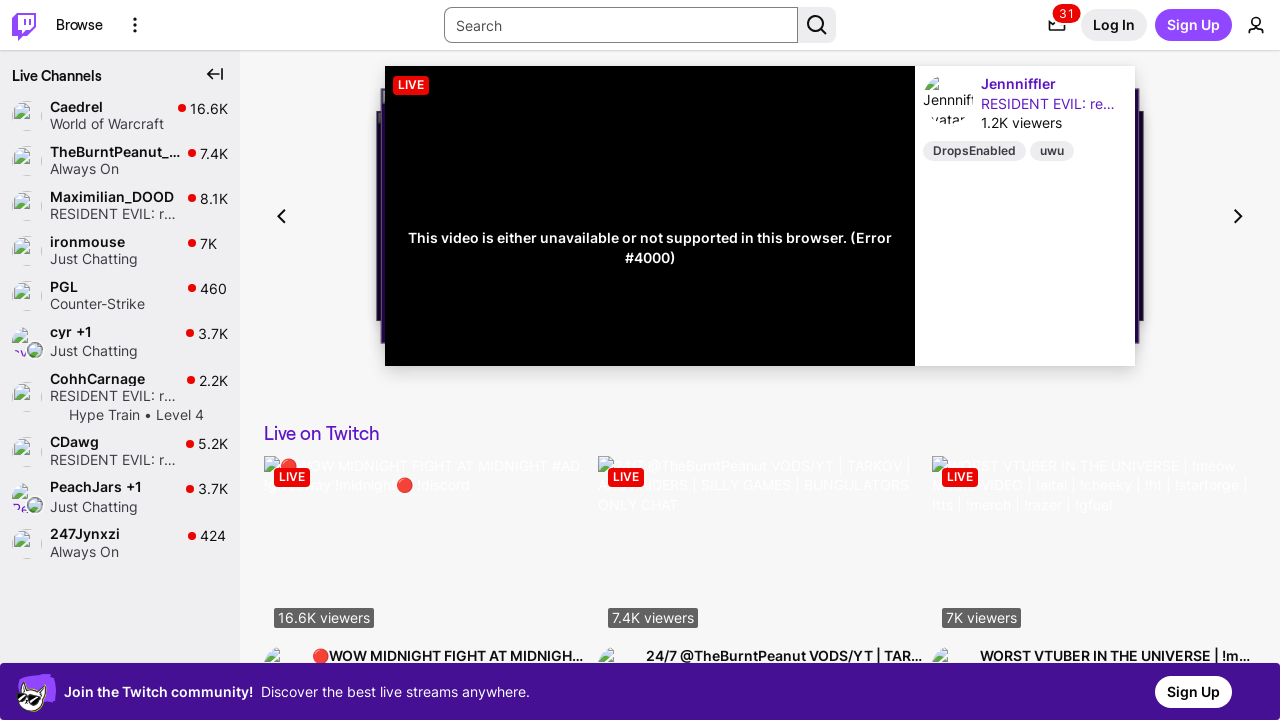